Types a comment into the comment text area on the webpage

Starting URL: https://cbarnc.github.io/Group3-repo-projects/

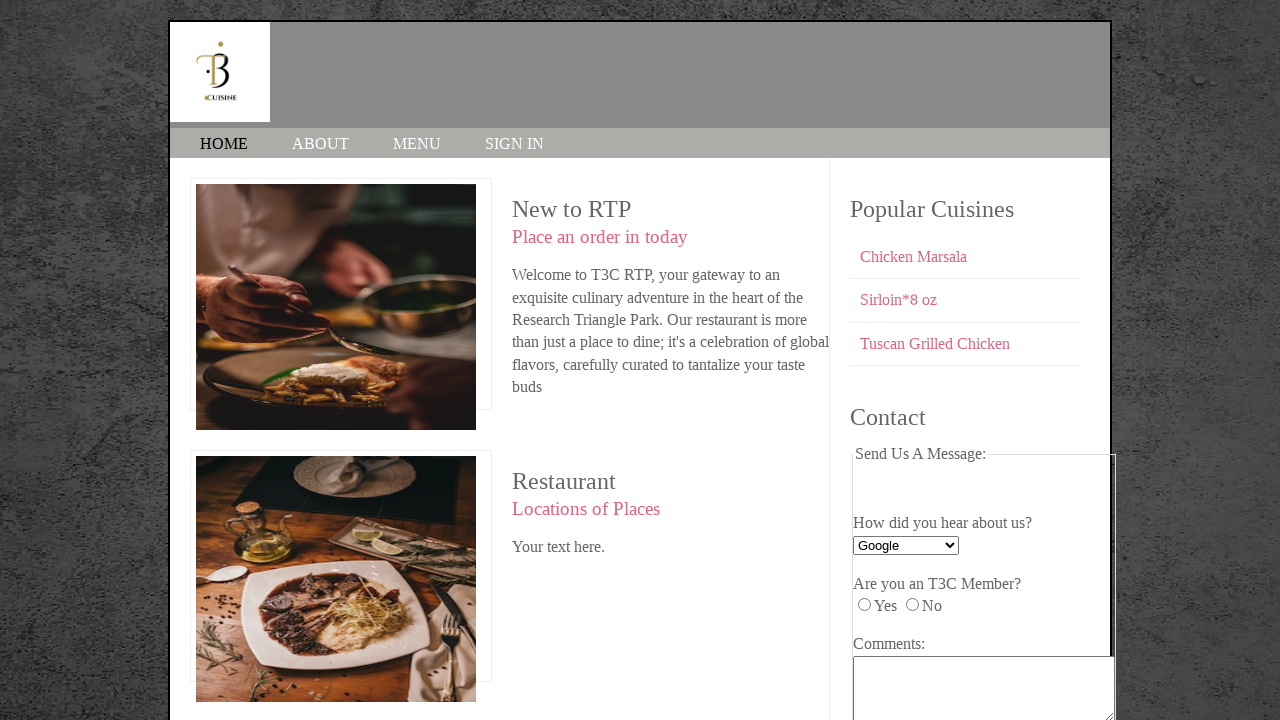

Typed 'I love this!' into the comment text area on textarea
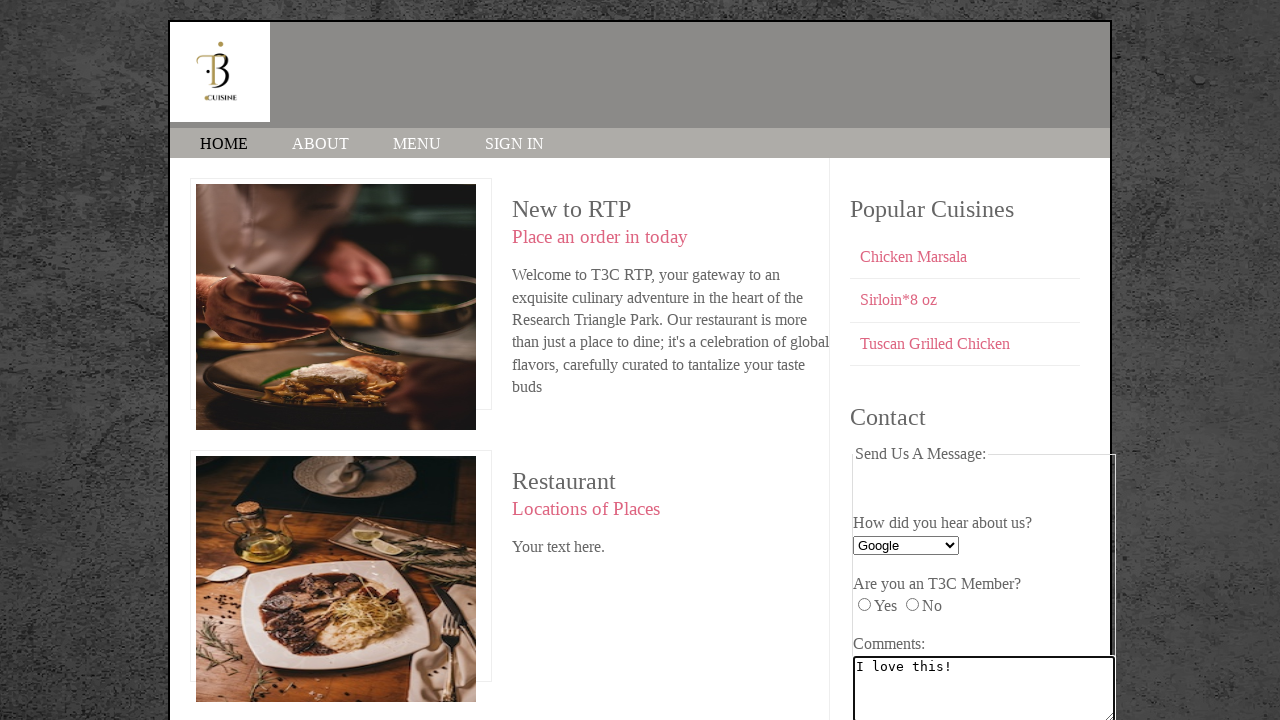

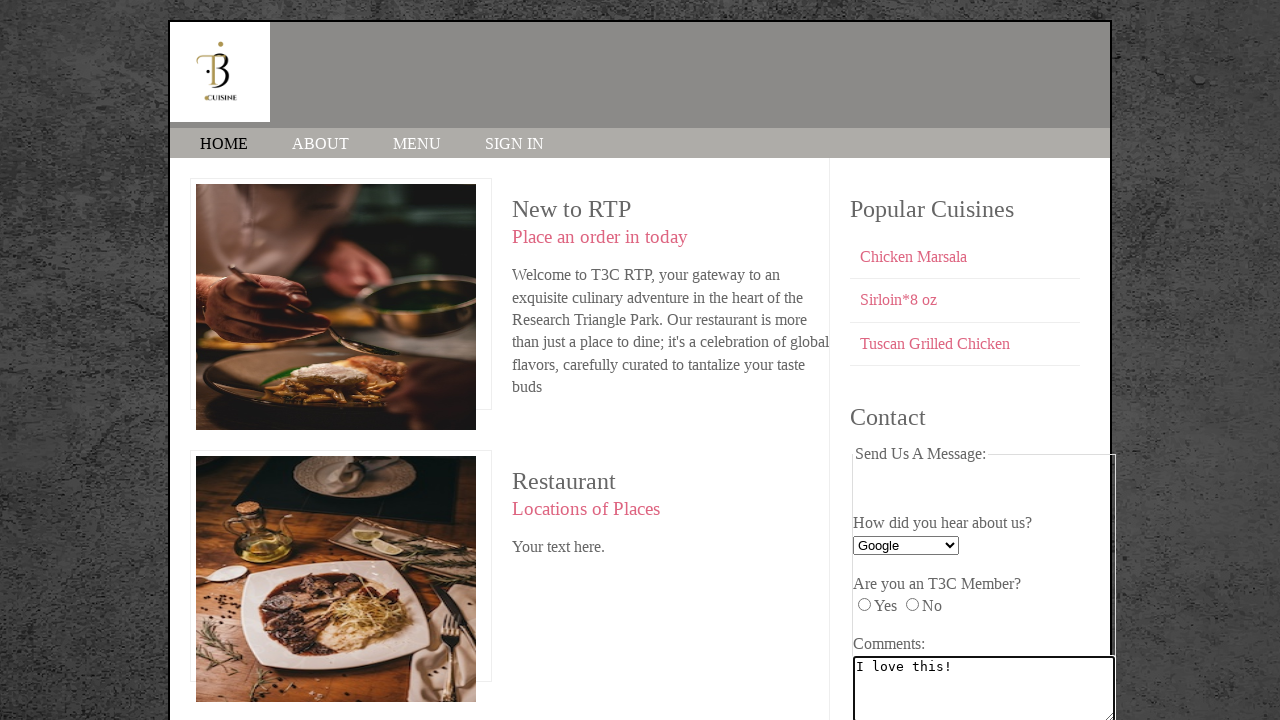